Tests the date picker functionality on a demo practice form by clicking the date of birth input field and selecting a month, year, and day from the calendar dropdown.

Starting URL: https://demoqa.com/automation-practice-form

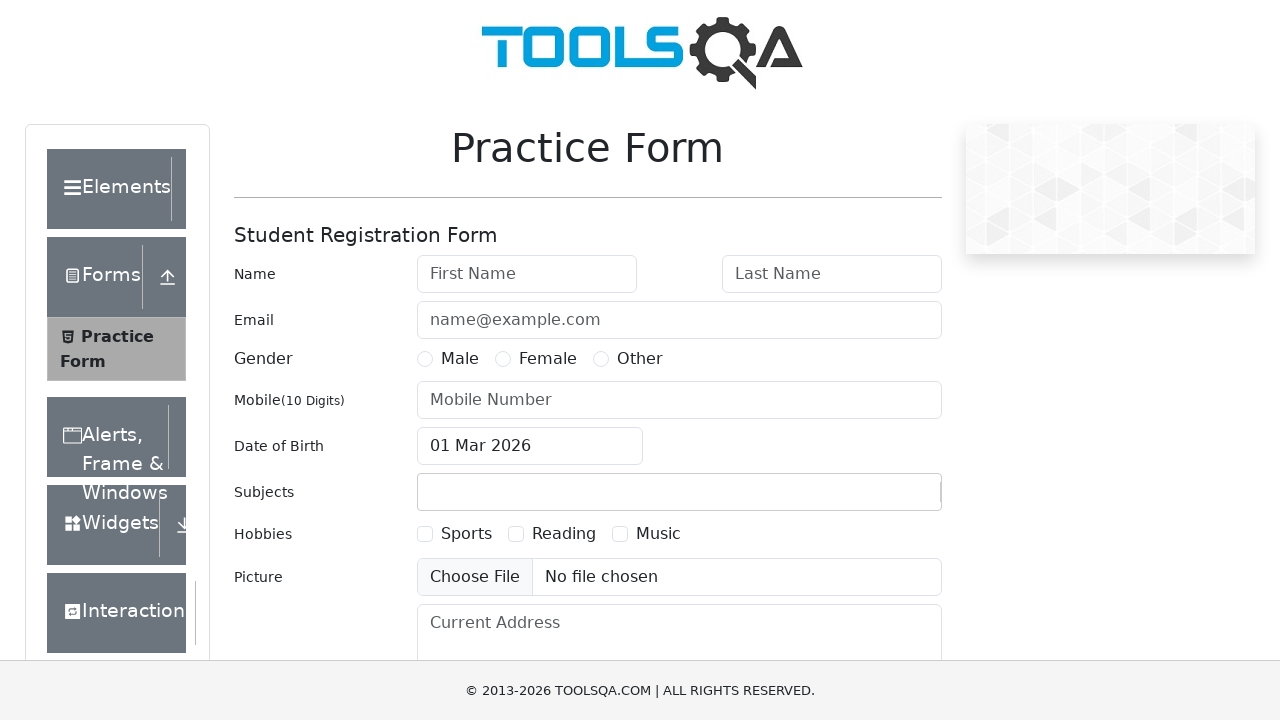

Clicked date of birth input field to open the date picker at (530, 446) on #dateOfBirthInput
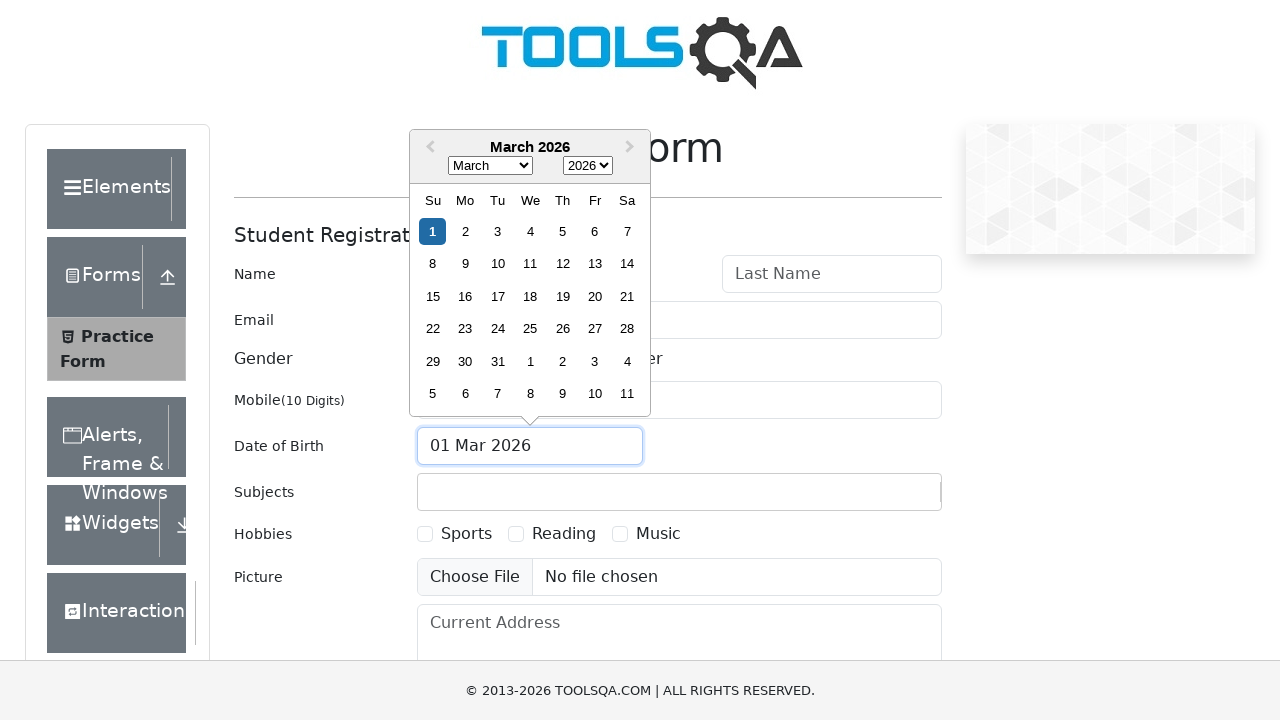

Selected August (month 7) from the month dropdown on .react-datepicker__month-select
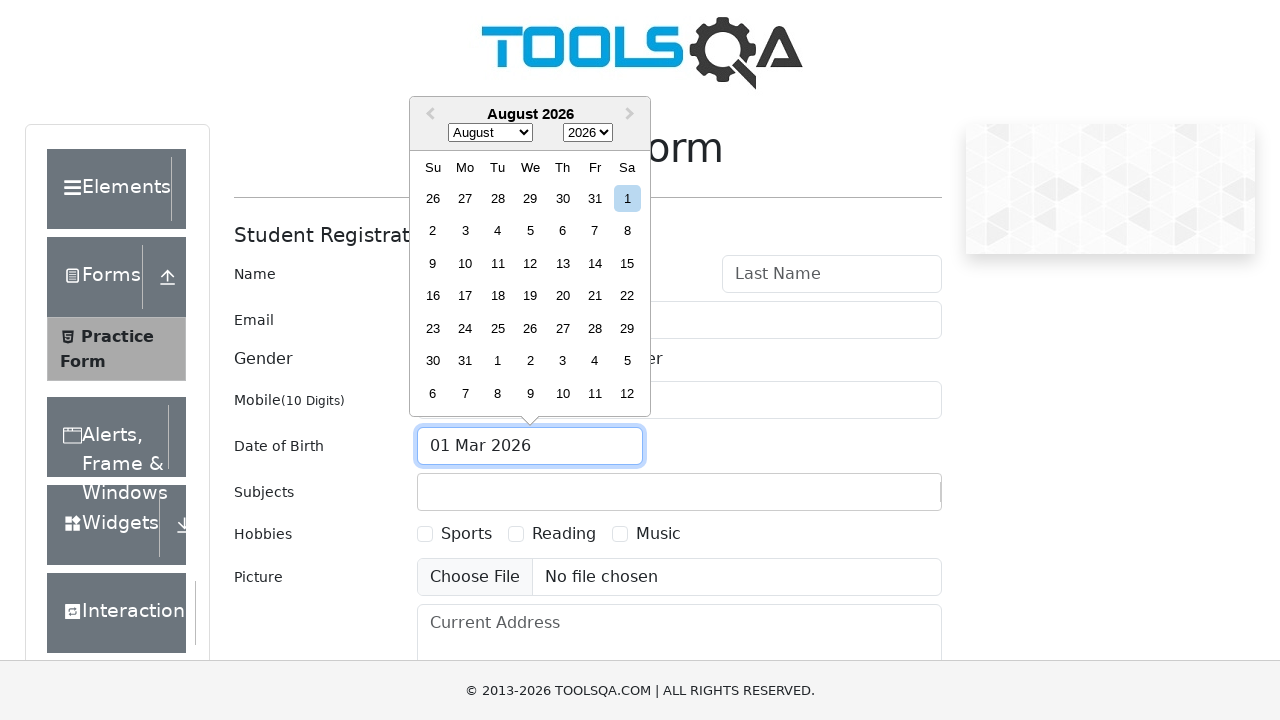

Selected 2022 from the year dropdown on .react-datepicker__year-select
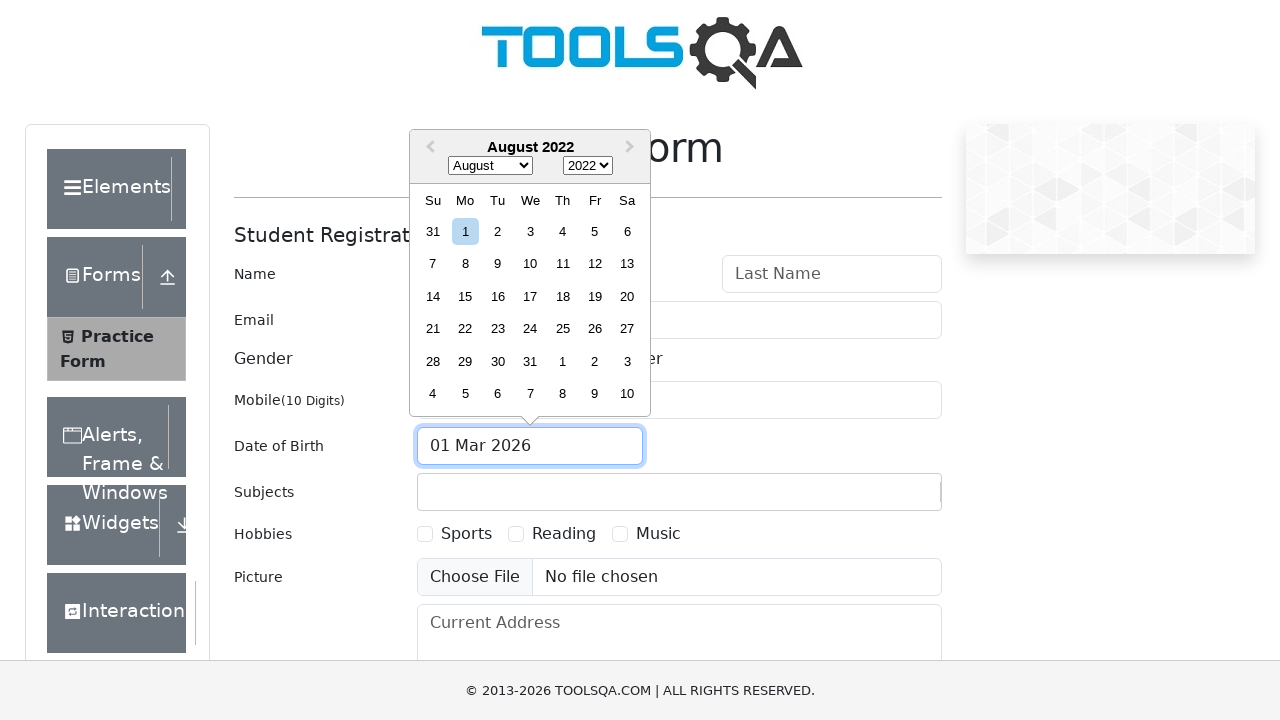

Clicked day 6 in the calendar to complete date selection at (627, 231) on .react-datepicker__day--006:not(.react-datepicker__day--outside-month)
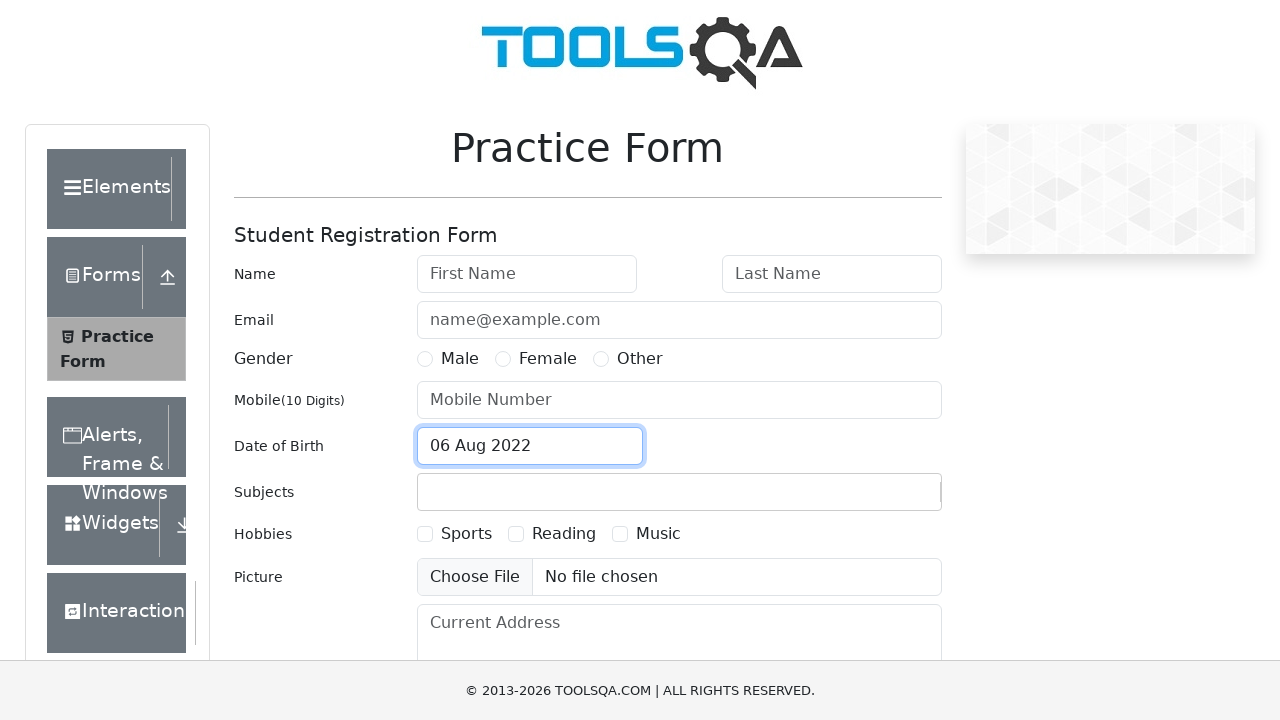

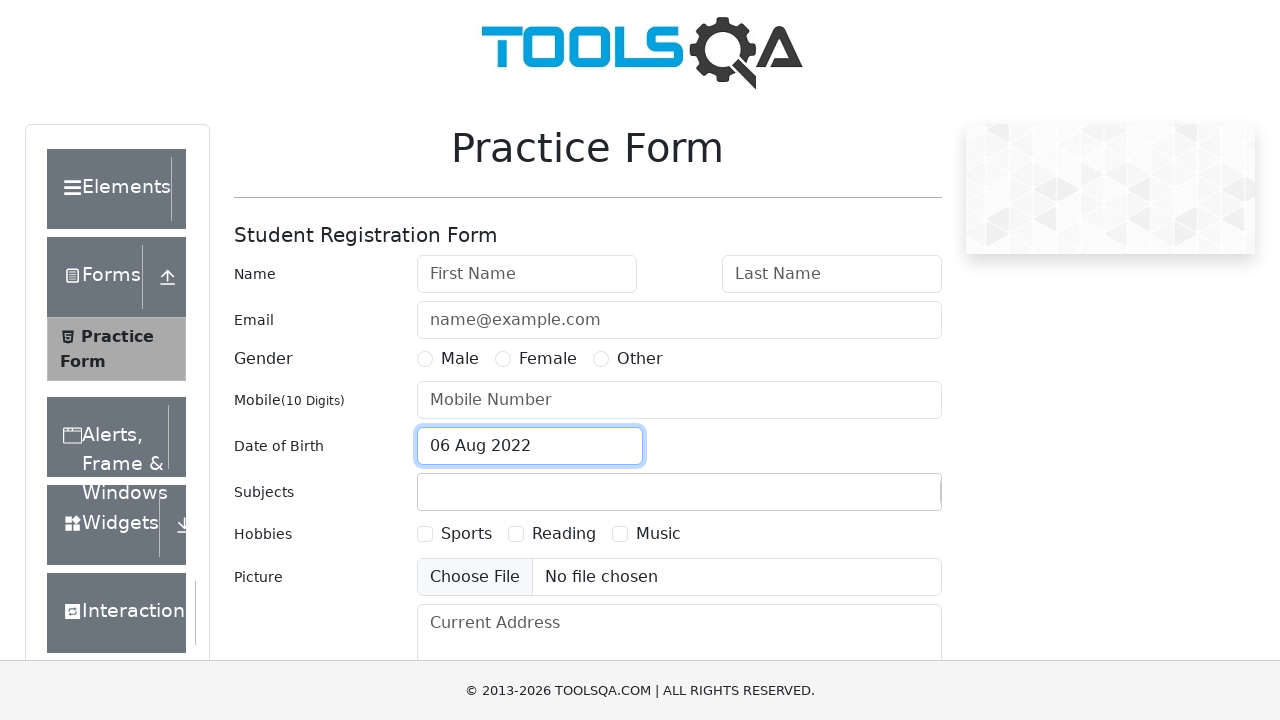